Tests the "Click Me" button by clicking it and validating that the dynamic click message is displayed

Starting URL: https://demoqa.com/buttons

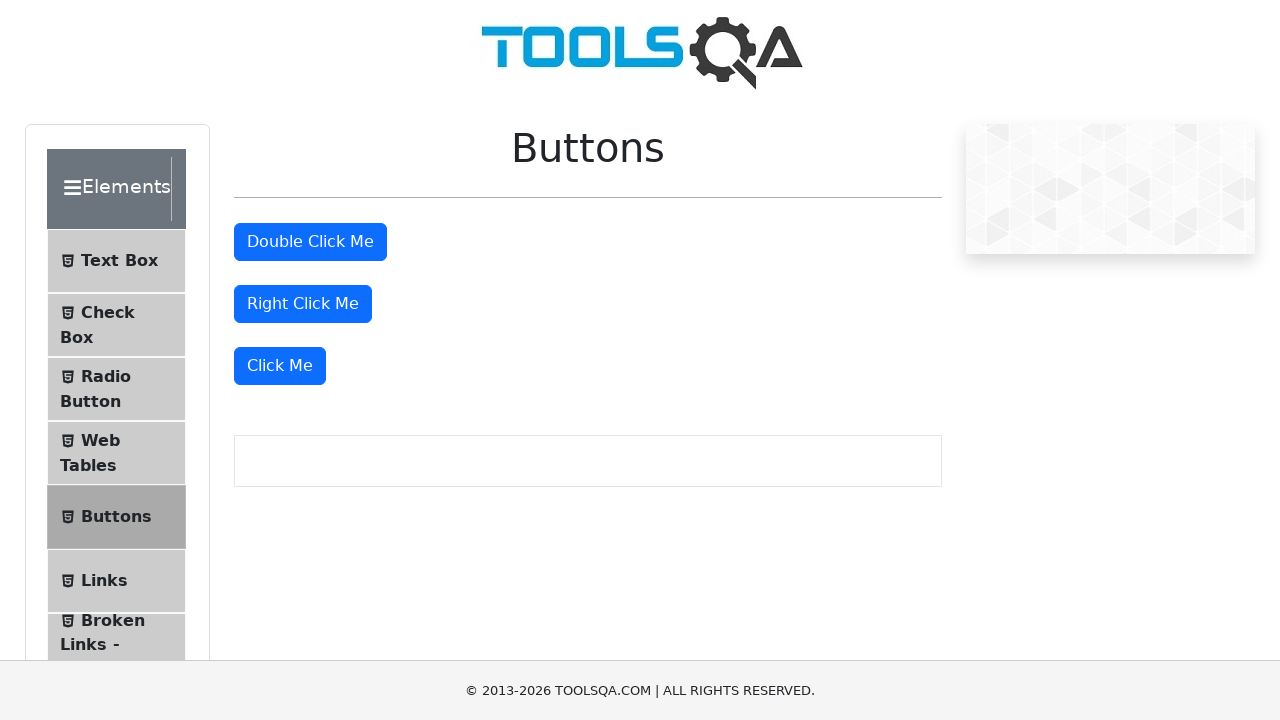

Clicked the 'Click Me' button at (280, 366) on xpath=//button[text()='Click Me']
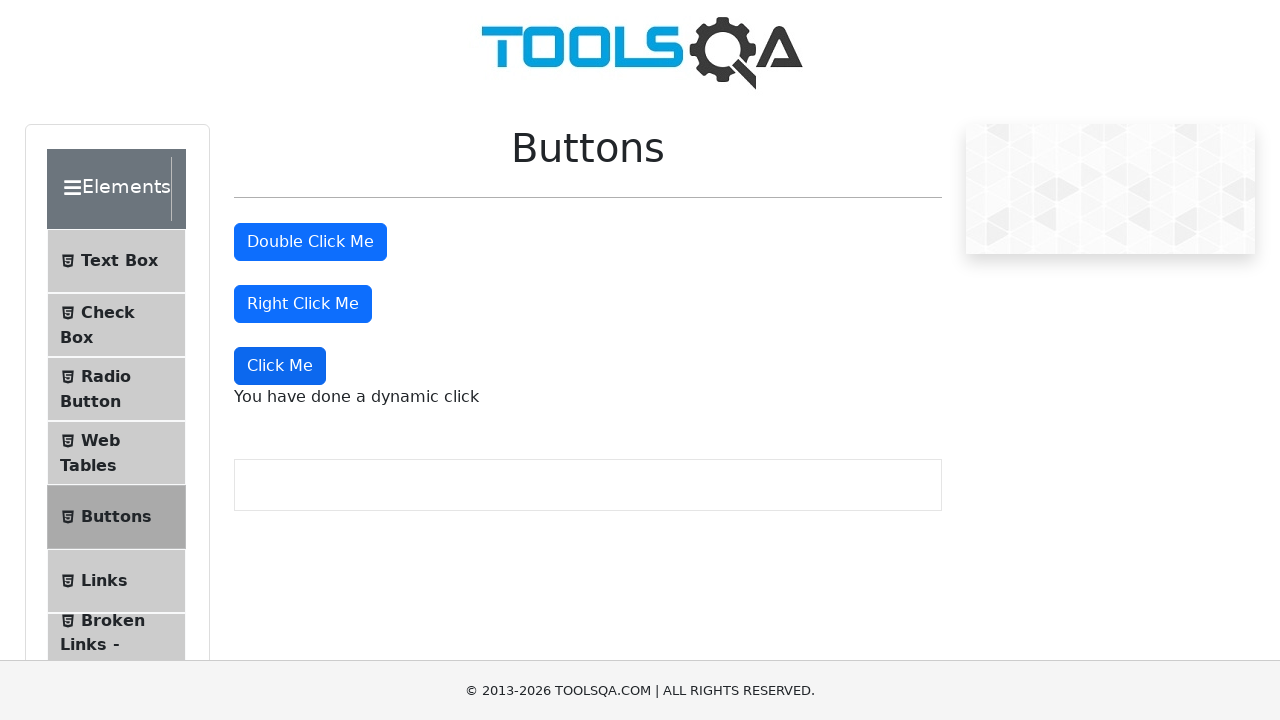

Dynamic click message element loaded
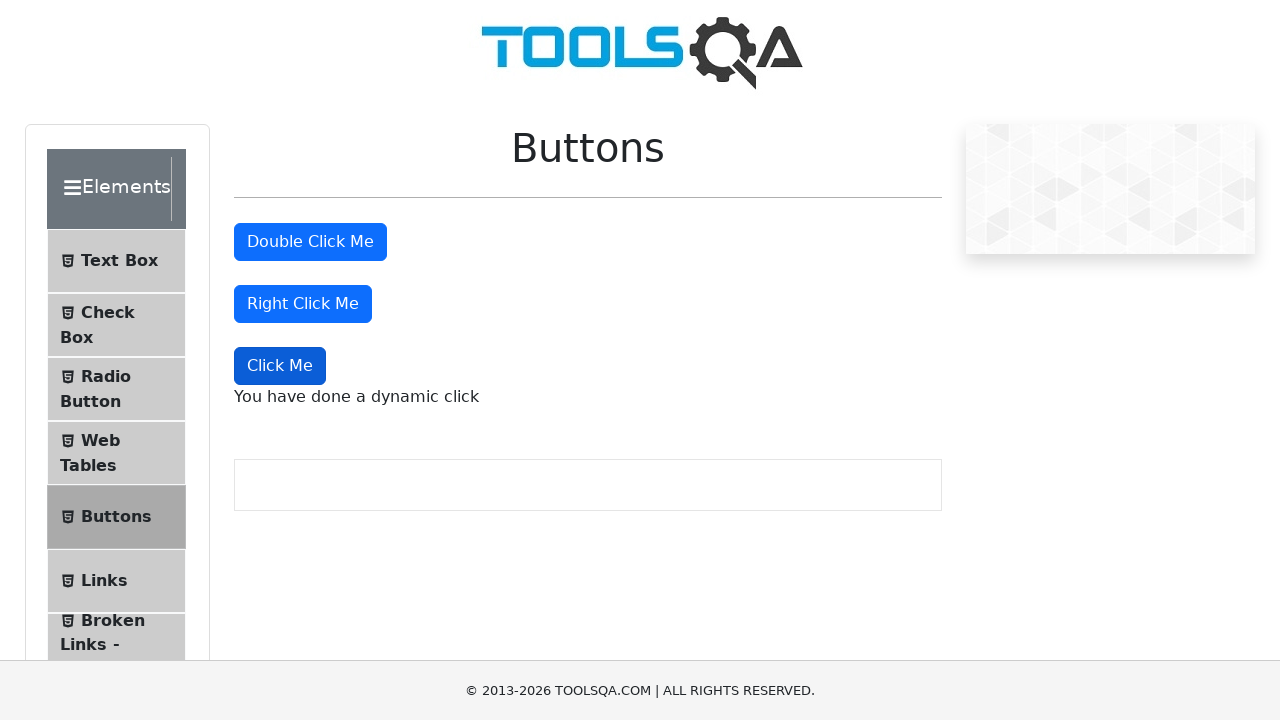

Verified that dynamic click message is visible
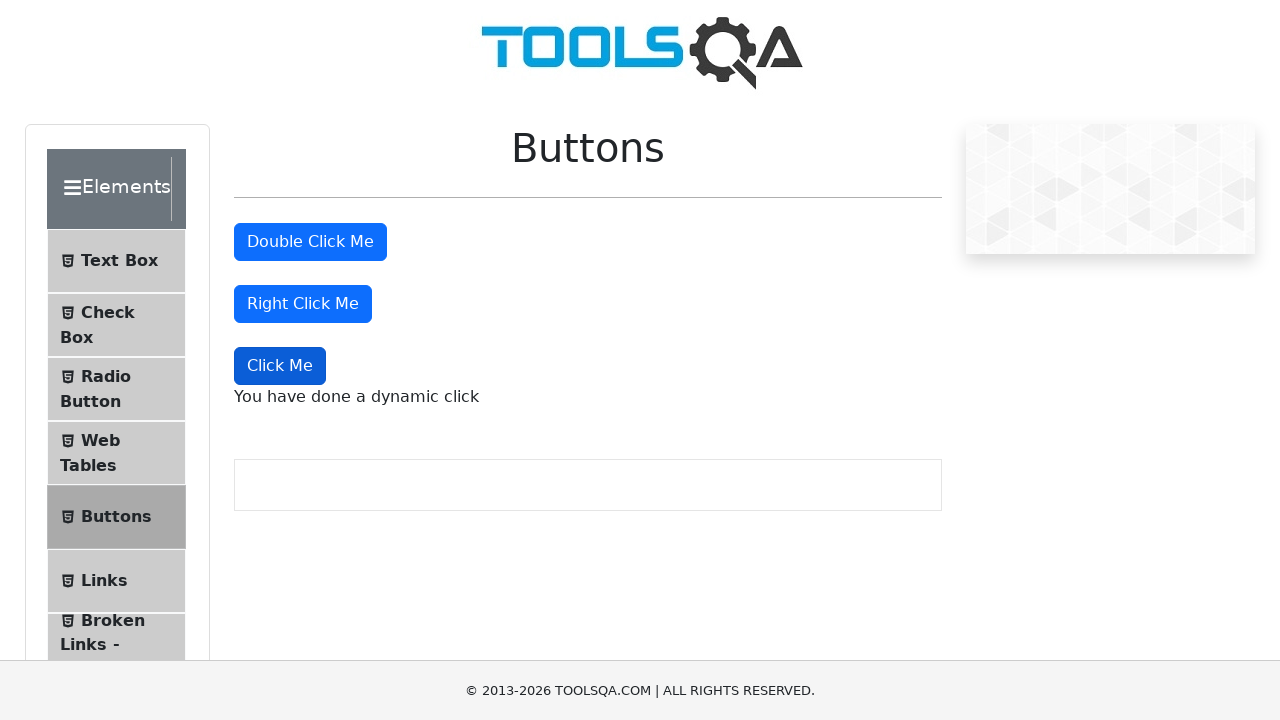

Verified that dynamic click message text matches 'You have done a dynamic click'
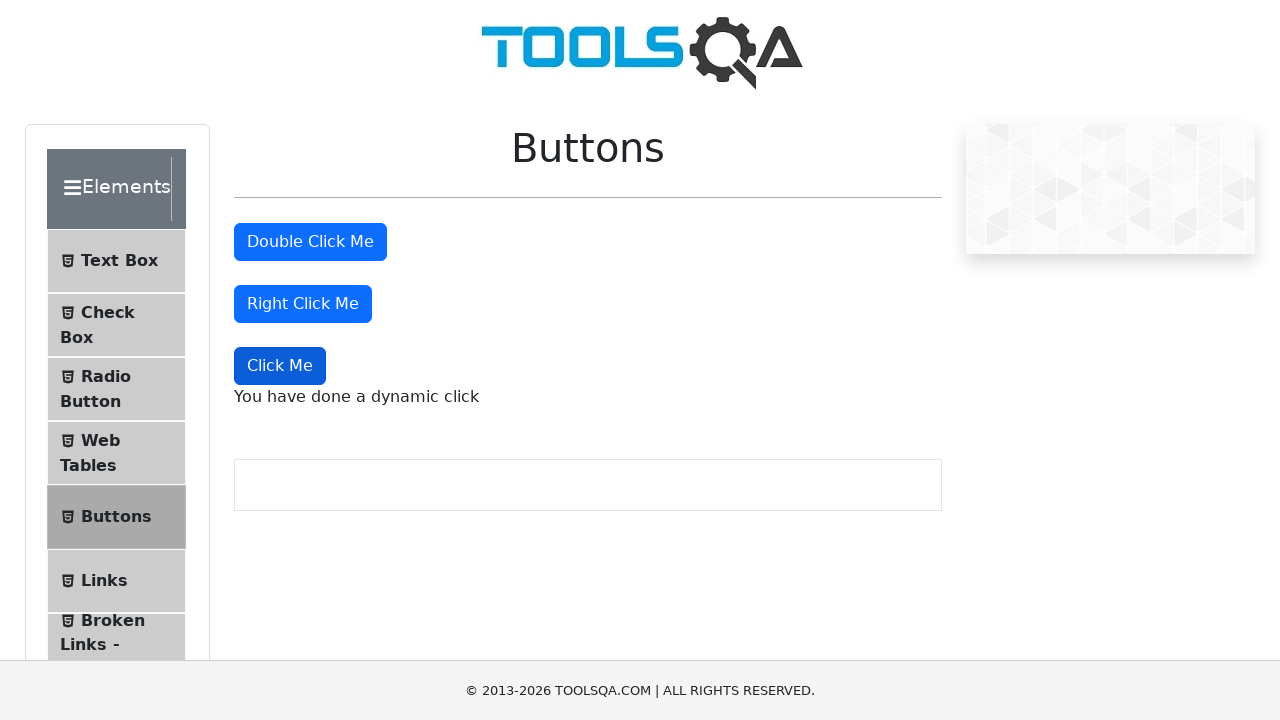

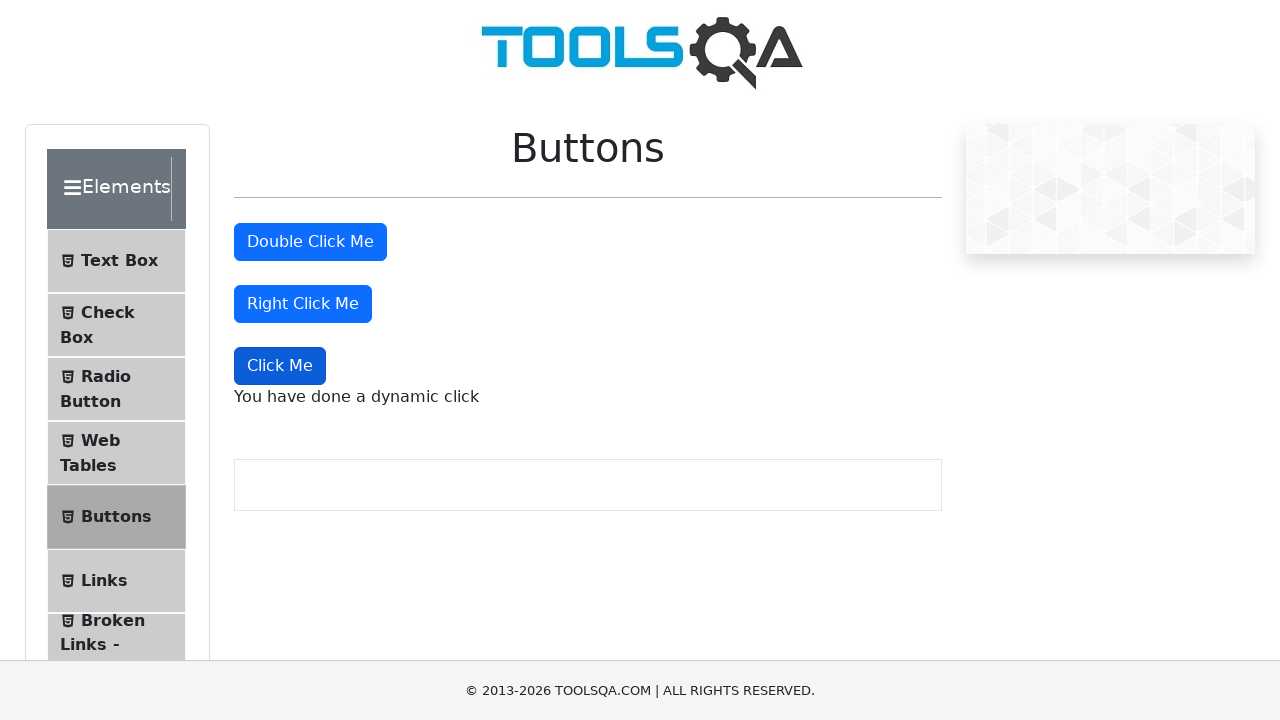